Tests an online admission form by filling out personal information fields including name, email, phone, college, academic status, course selection, preferred schedule, and queries.

Starting URL: https://www.mindrisers.com.np/online-admission

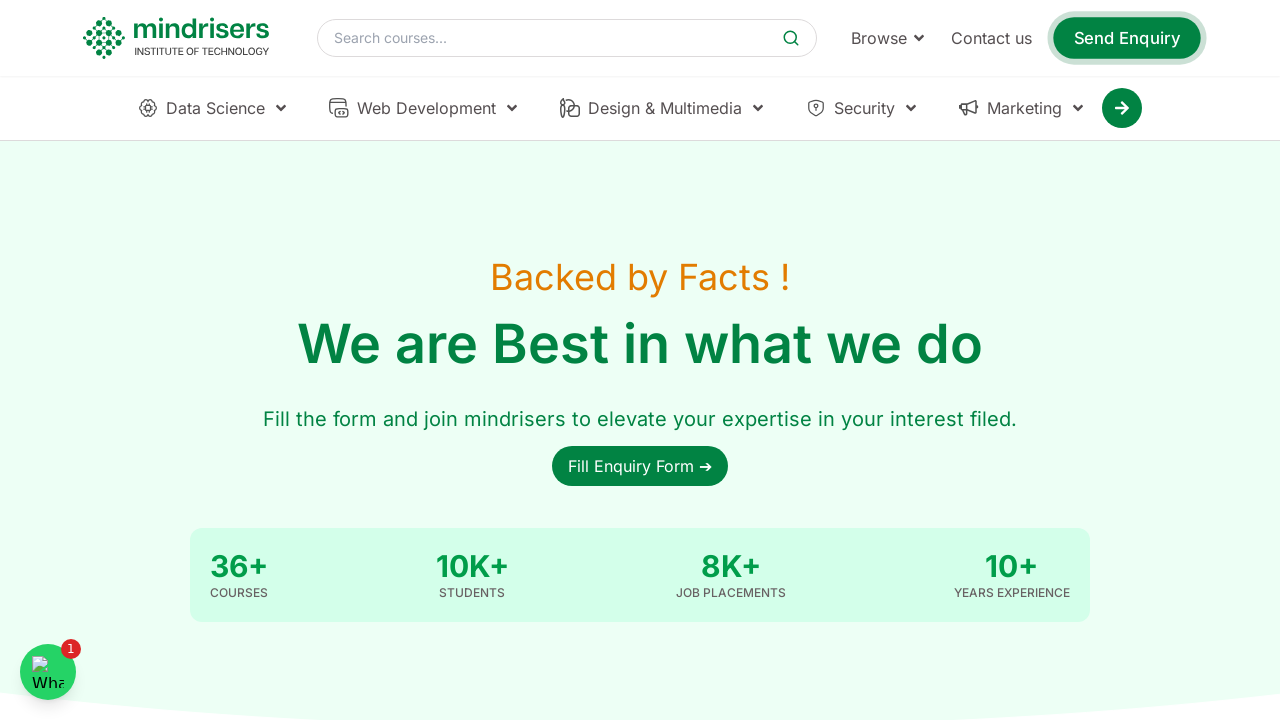

Scrolled down 800px to view the admission form
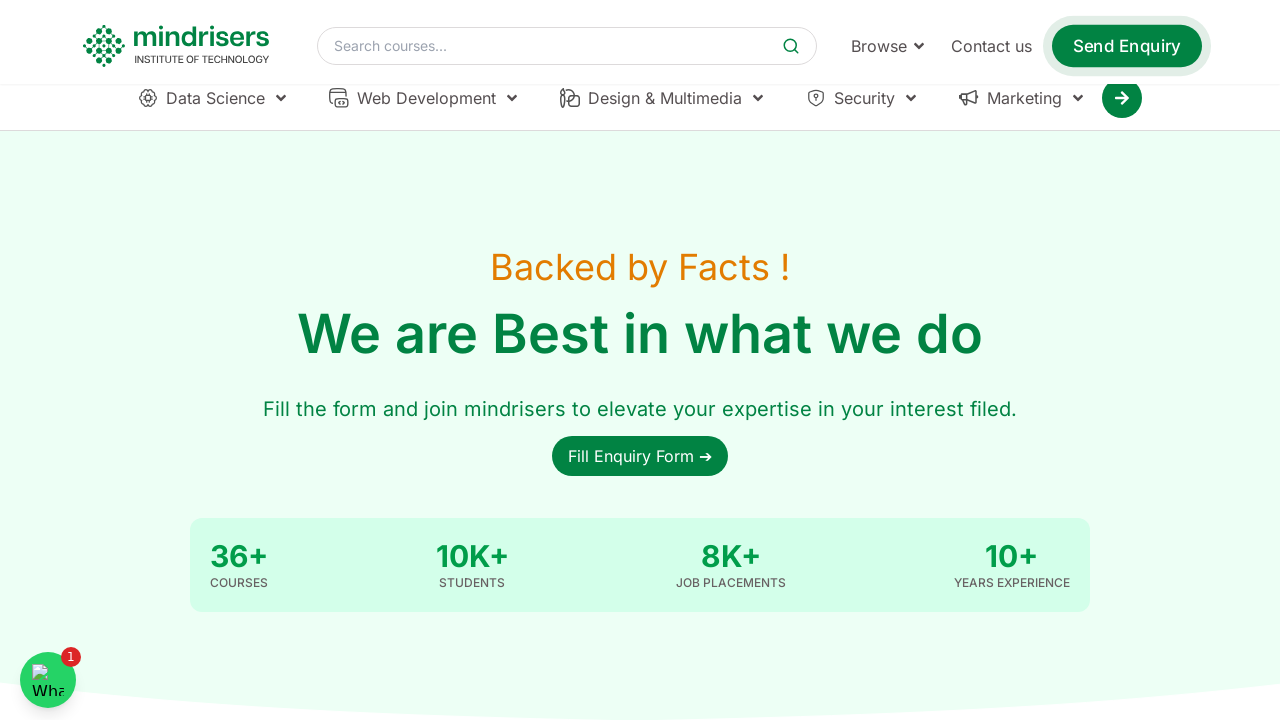

Filled in full name field with 'Ramesh Sharma' on input#full_name
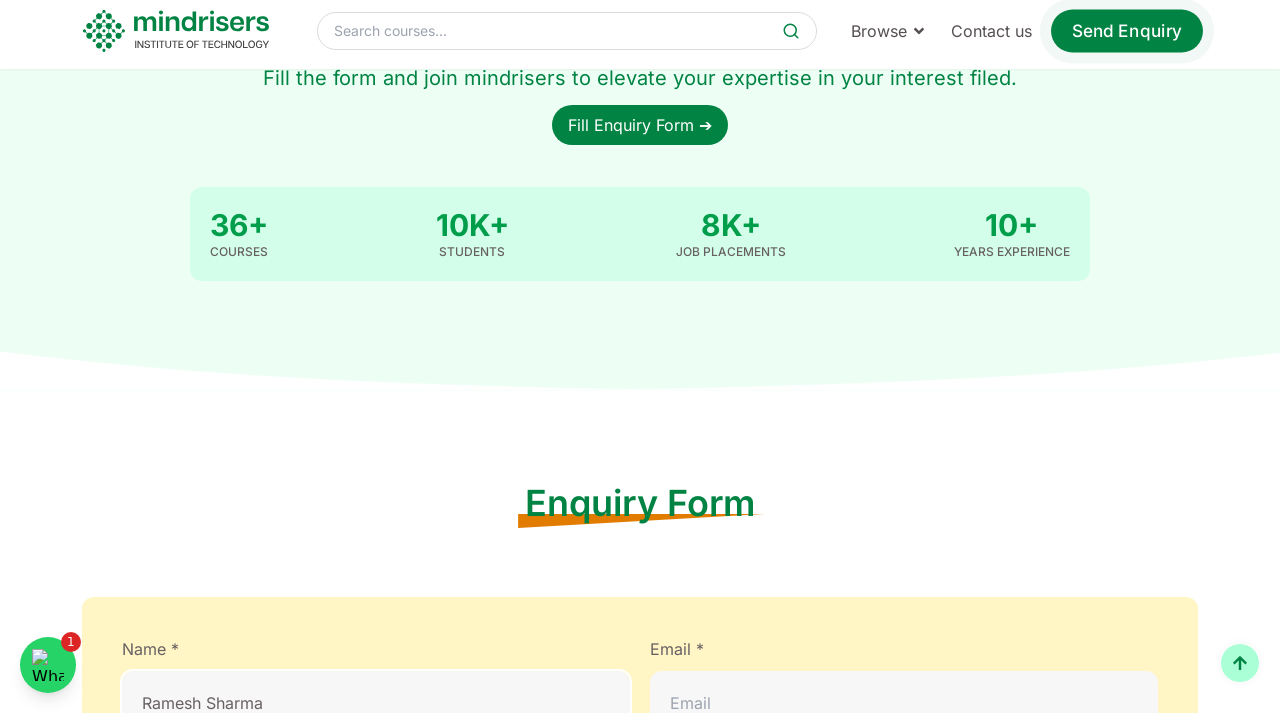

Filled in email field with 'ramesh.sharma@example.com' on input#email
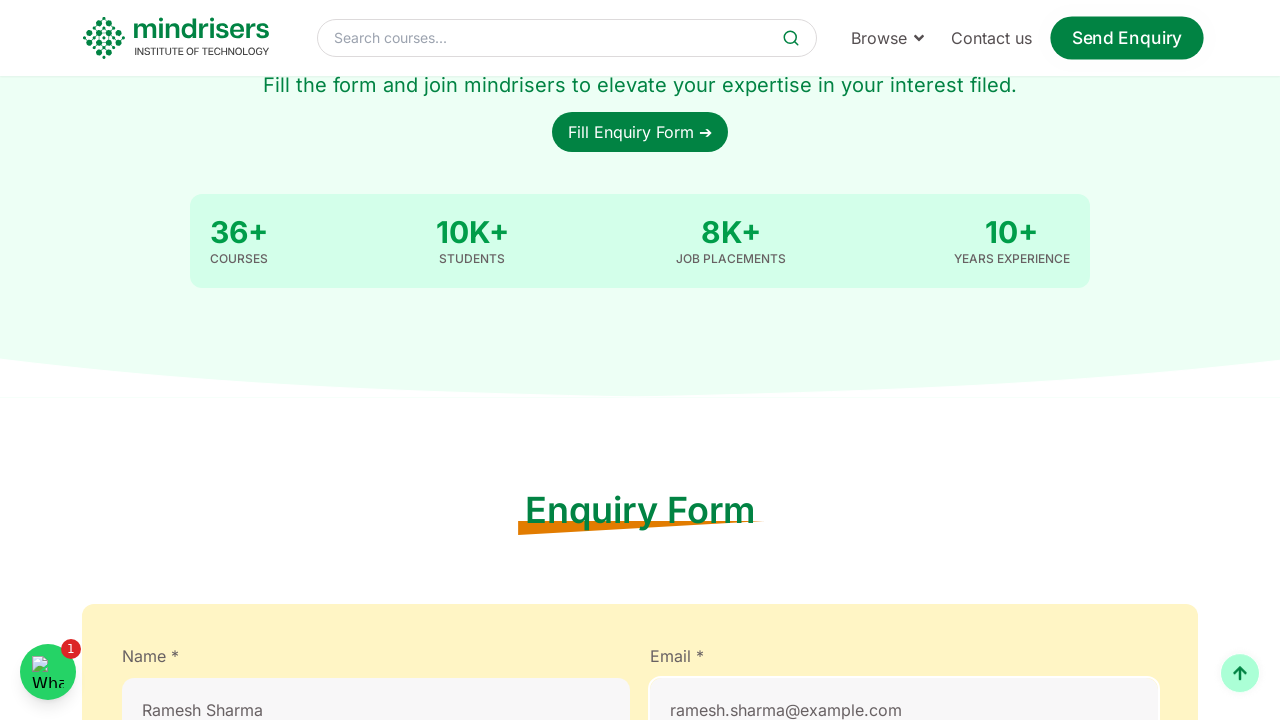

Filled in phone number field with '9841234567' on input#mobile_no
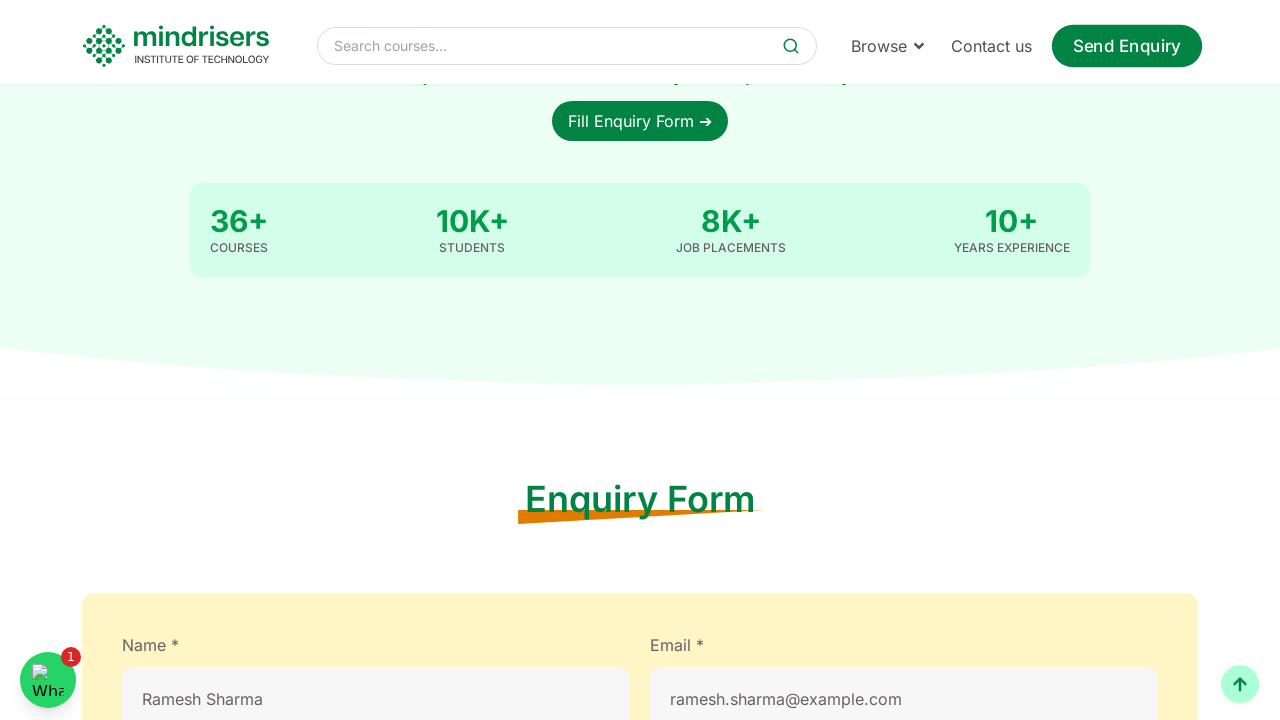

Filled in college name field with 'Tribhuvan University' on input#college
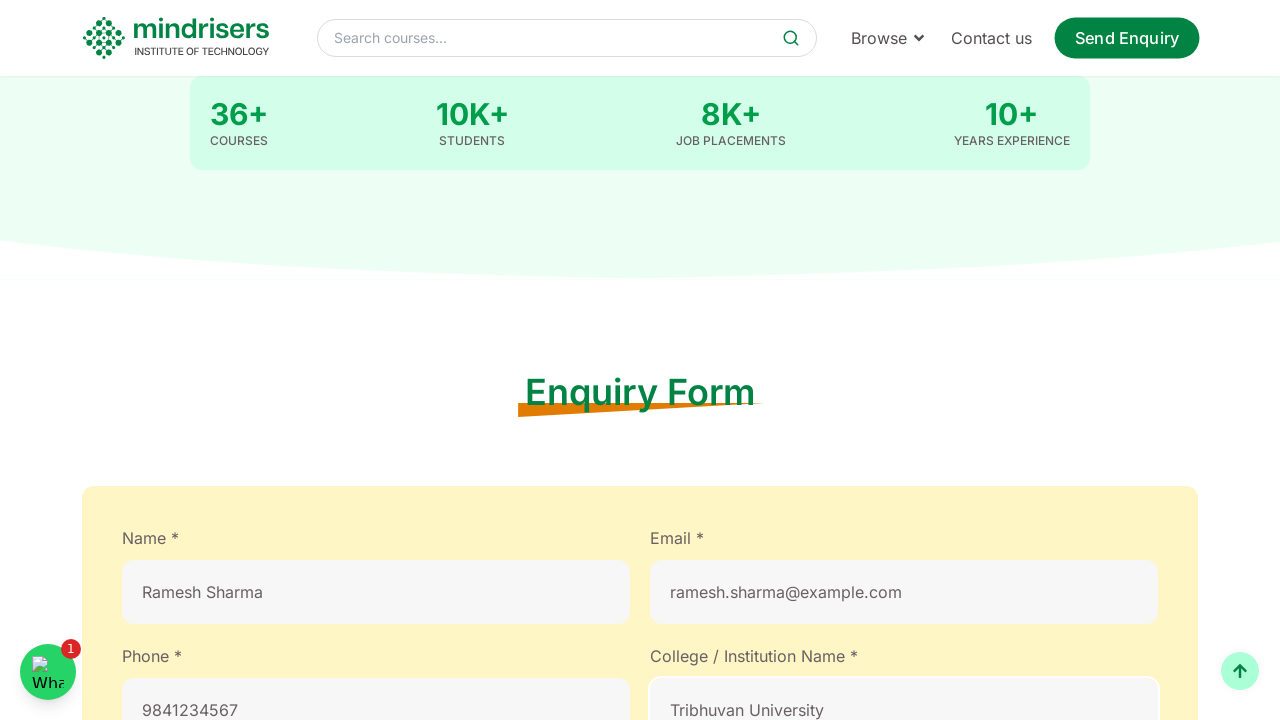

Selected academic status from qualification dropdown (index 2) on select#qualification
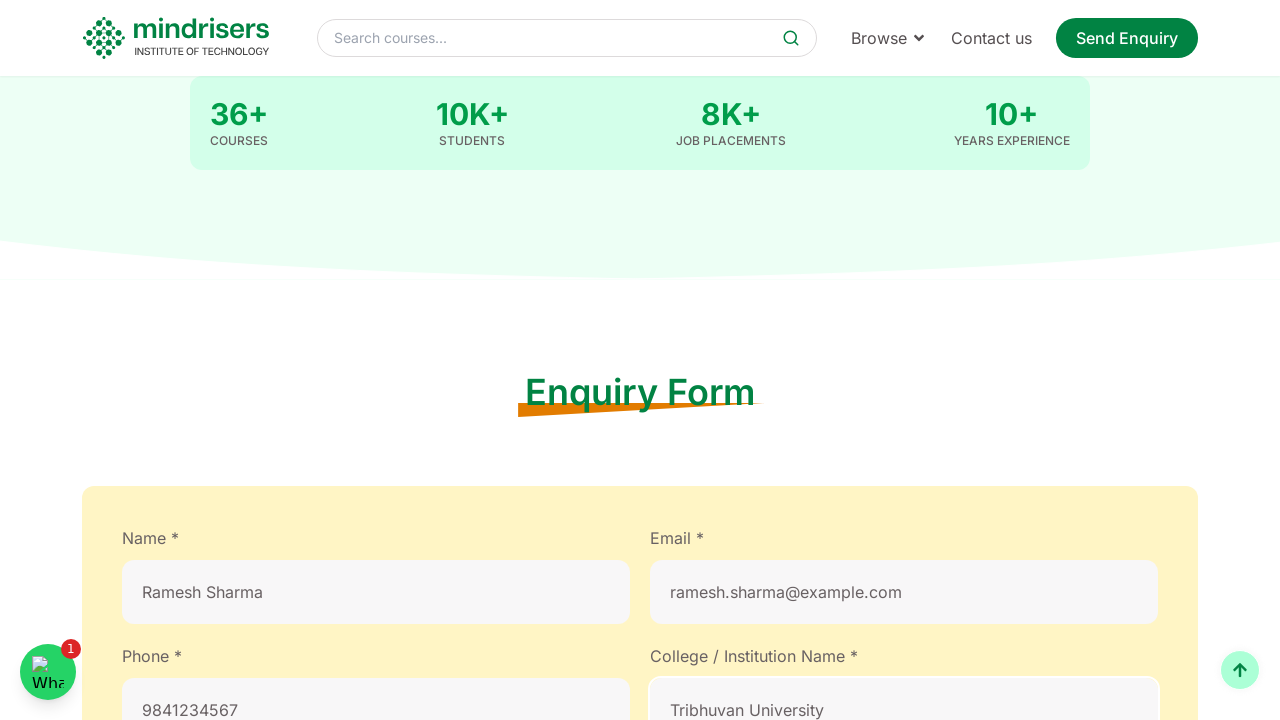

Selected interested course from course dropdown (index 3) on select#course
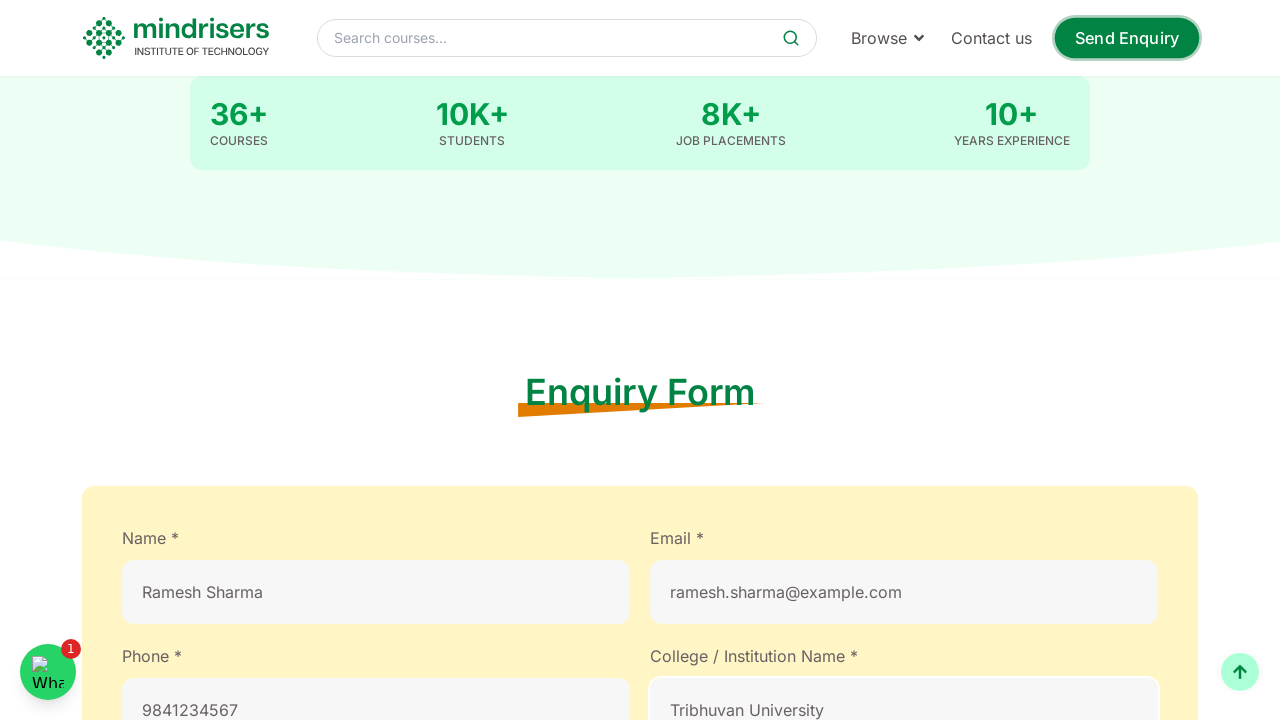

Selected preferred schedule from schedule dropdown (index 2) on select#shedule
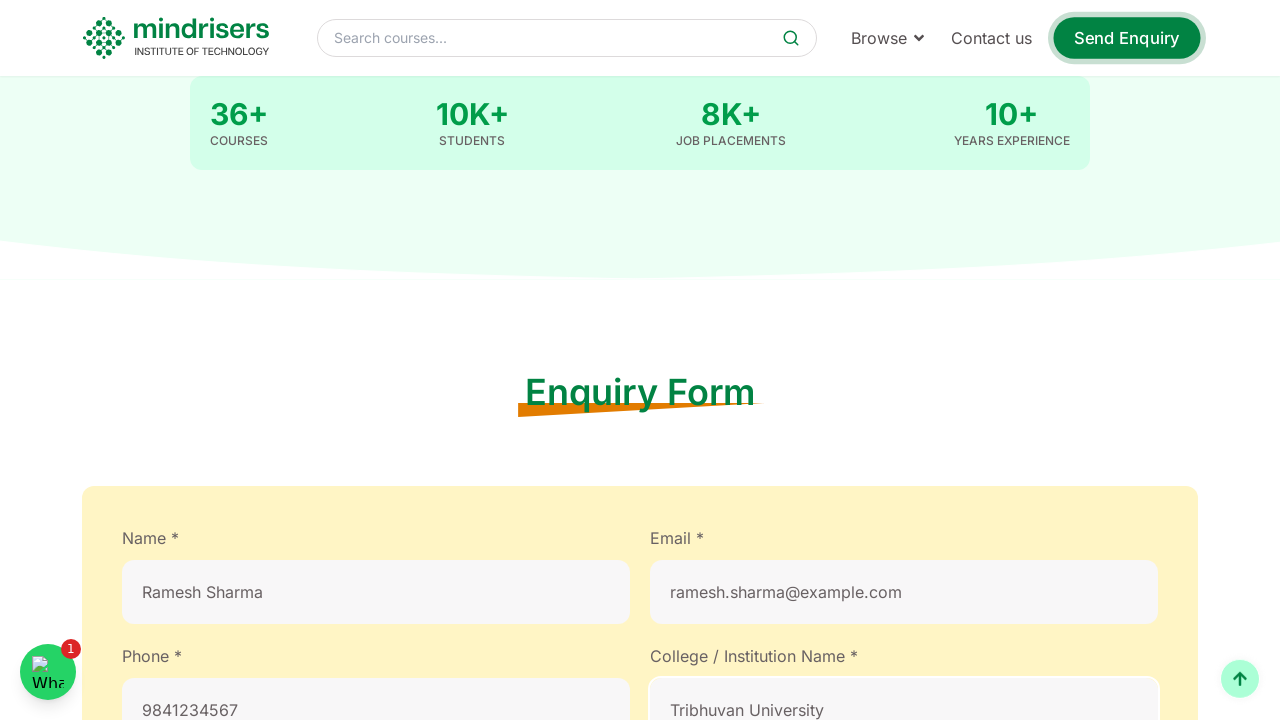

Filled in queries field with course duration and certification inquiries on textarea#question
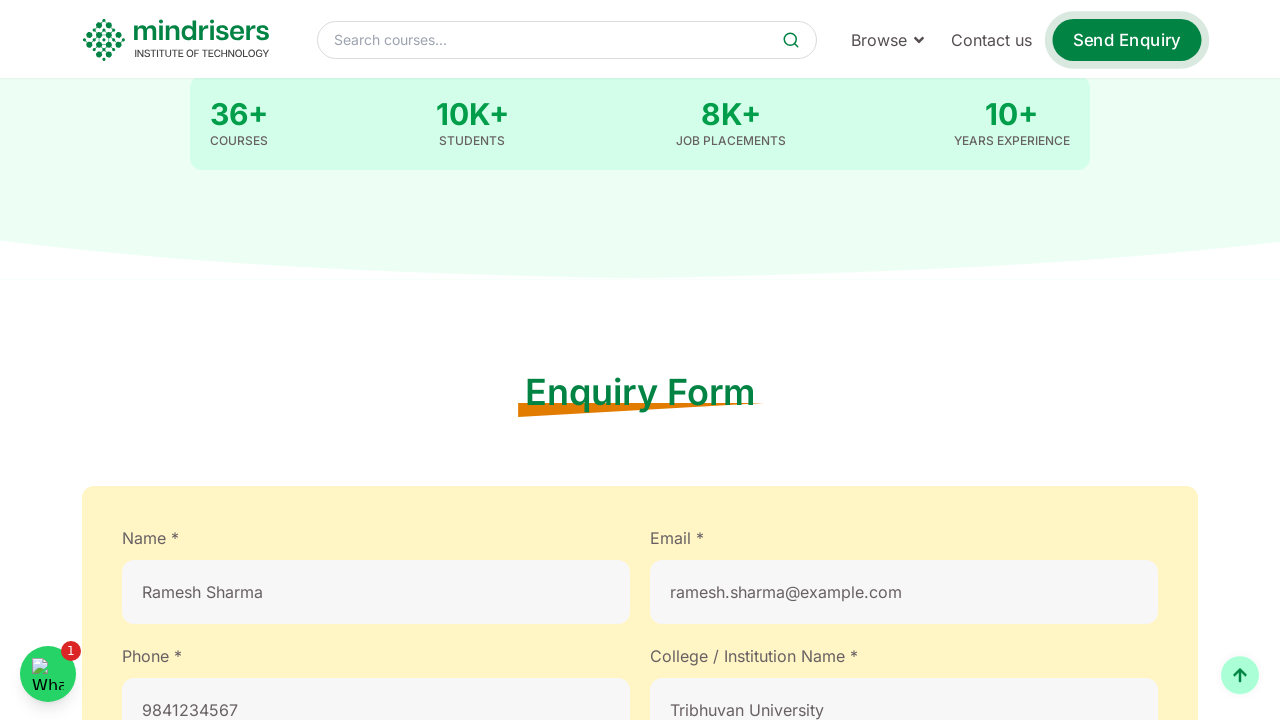

Scrolled down 500px to view the submit button
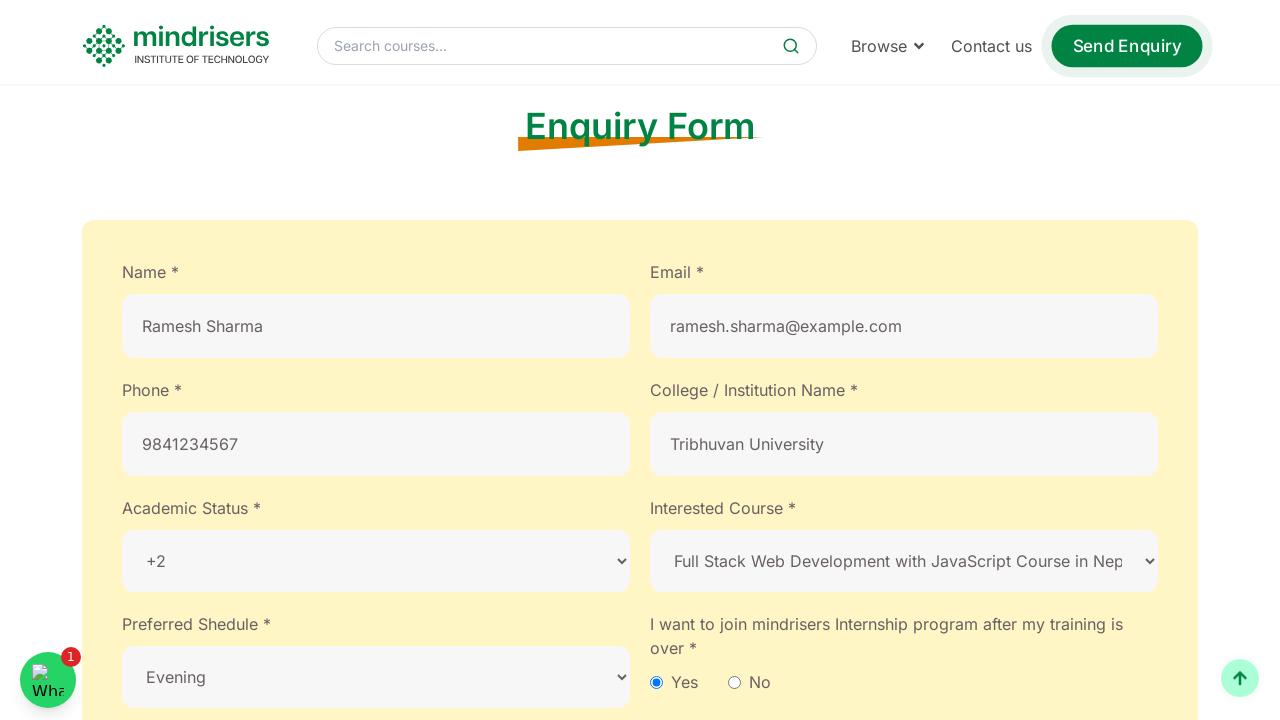

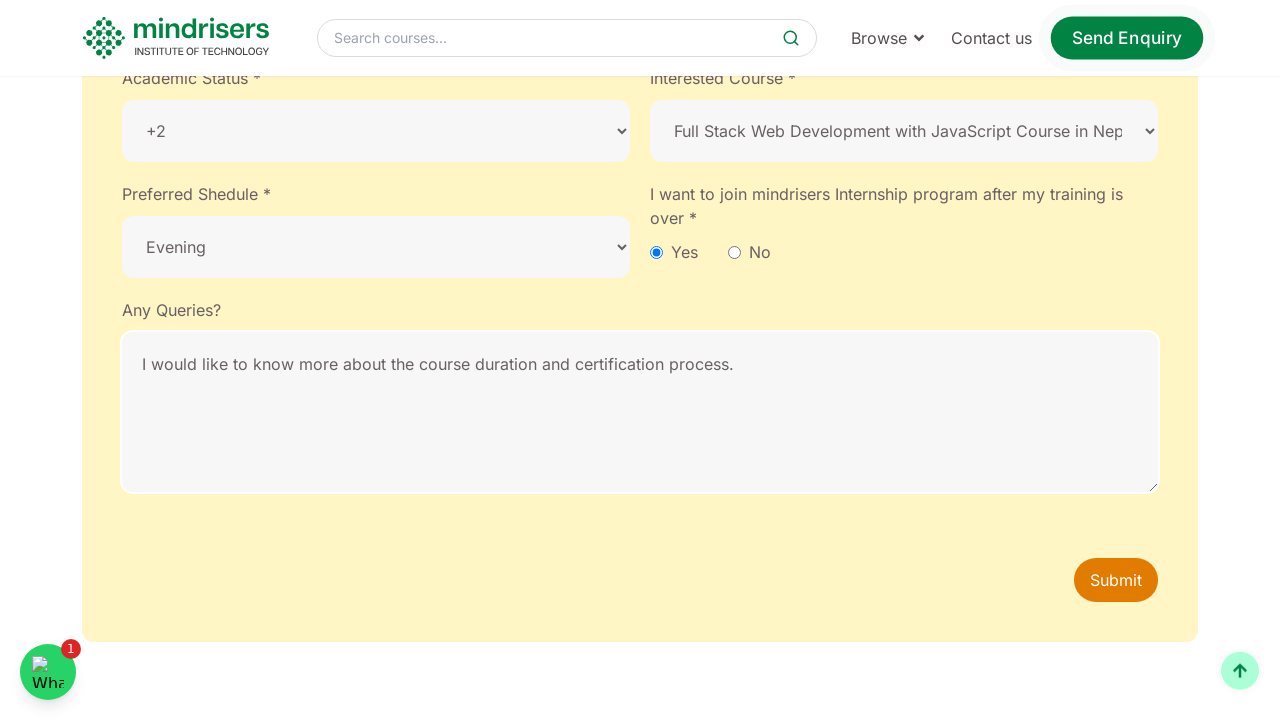